Tests navigation between signup and signin pages by clicking the primary button, going back, then clicking the default button

Starting URL: http://kennethhutw.github.io/demo/Selenium/index.html

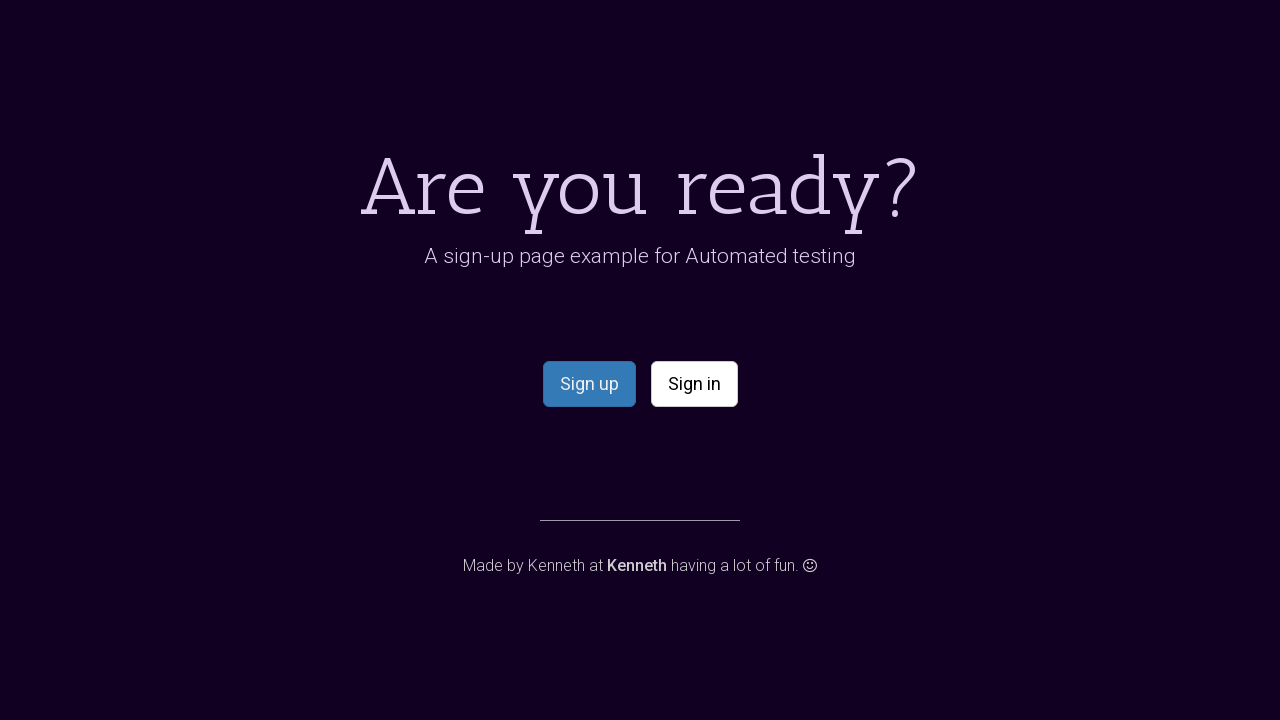

Clicked primary button to navigate to signup page at (589, 384) on .btn-primary
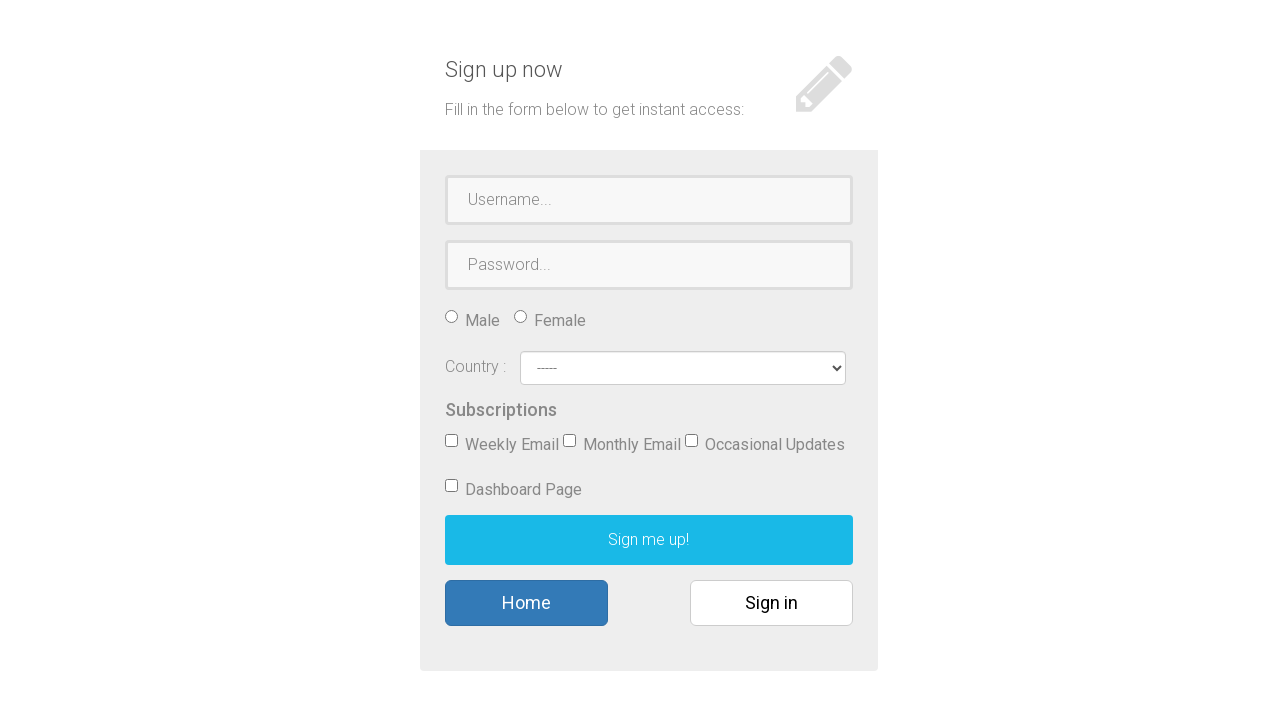

Signup page loaded
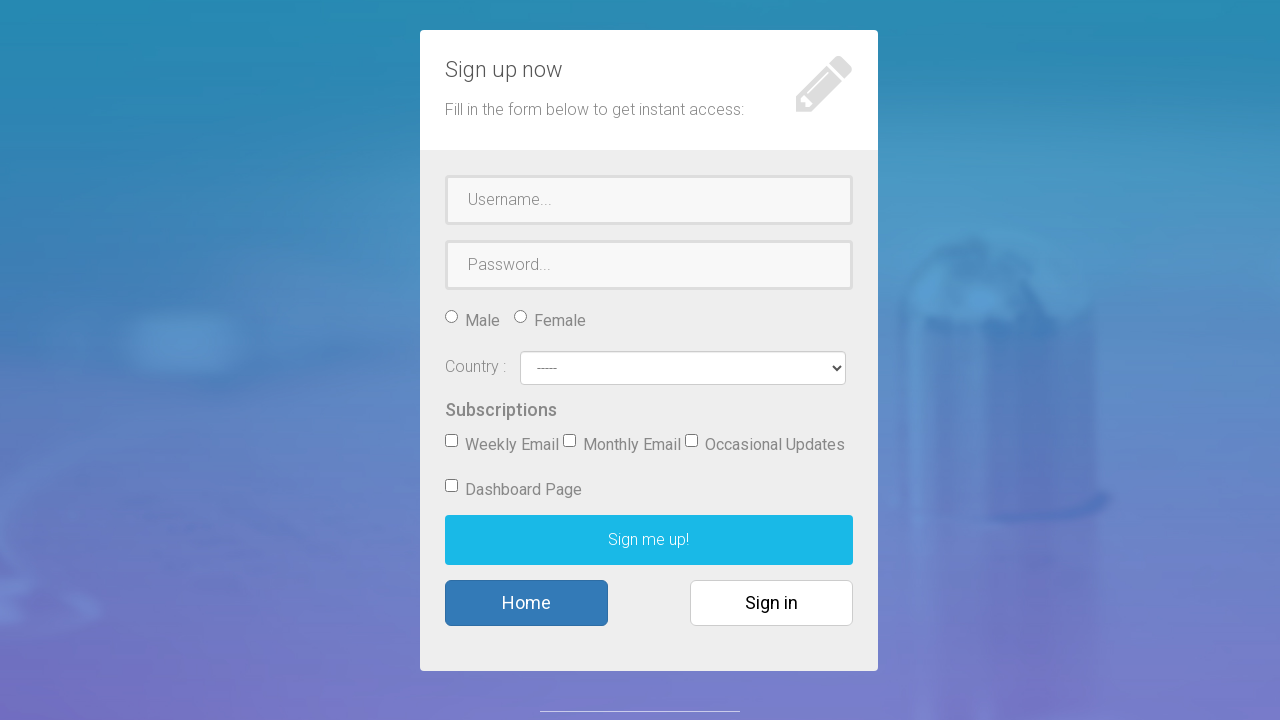

Navigated back to previous page
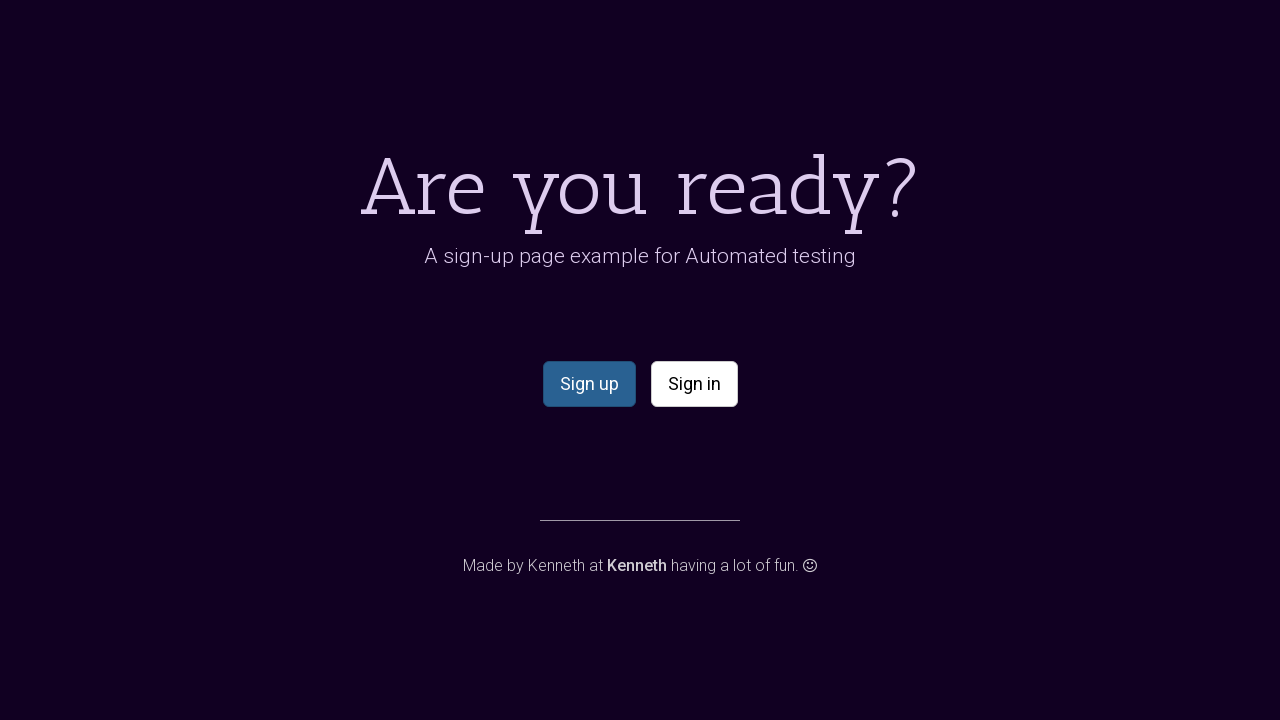

Previous page loaded after navigation back
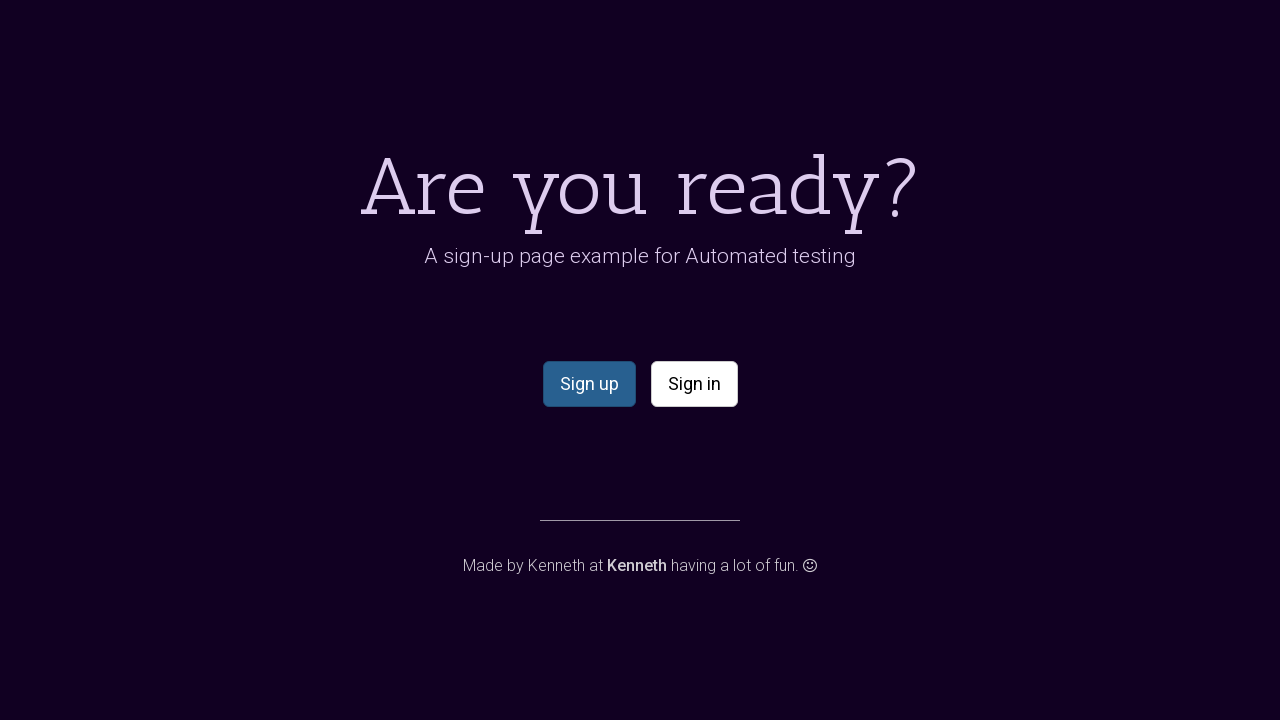

Clicked default button to navigate to signin page at (694, 384) on .btn-default
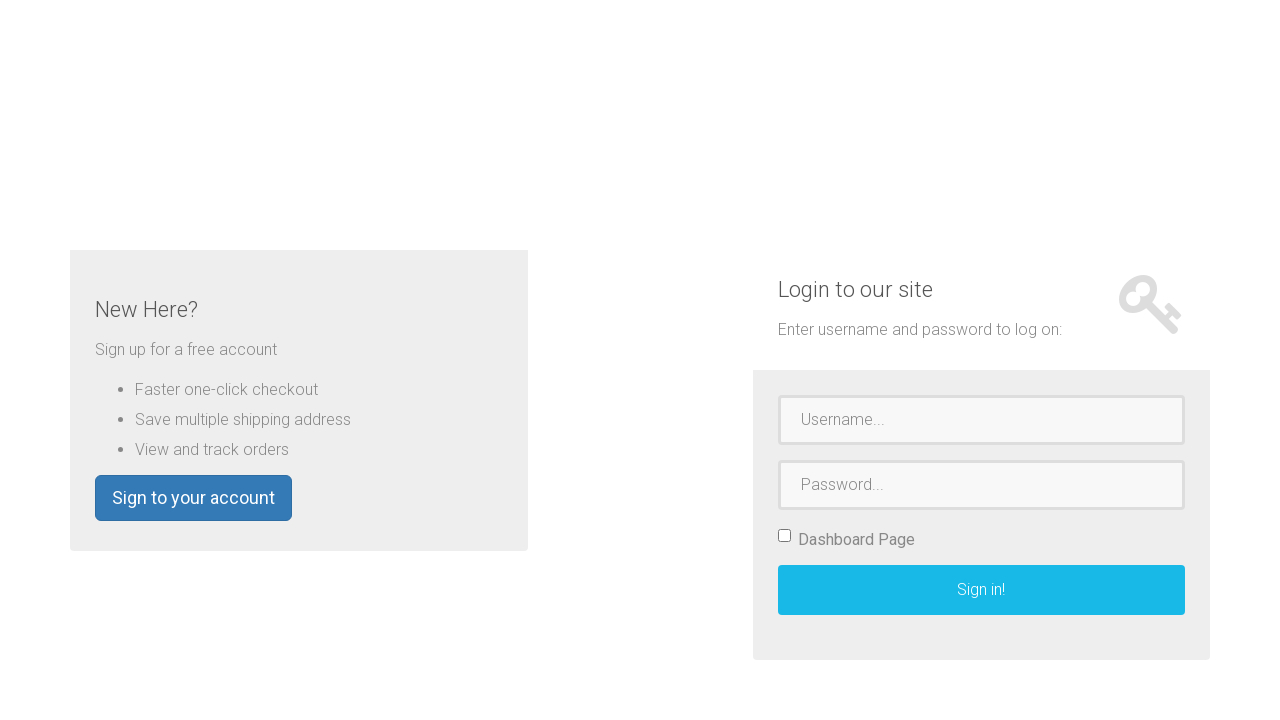

Signin page loaded
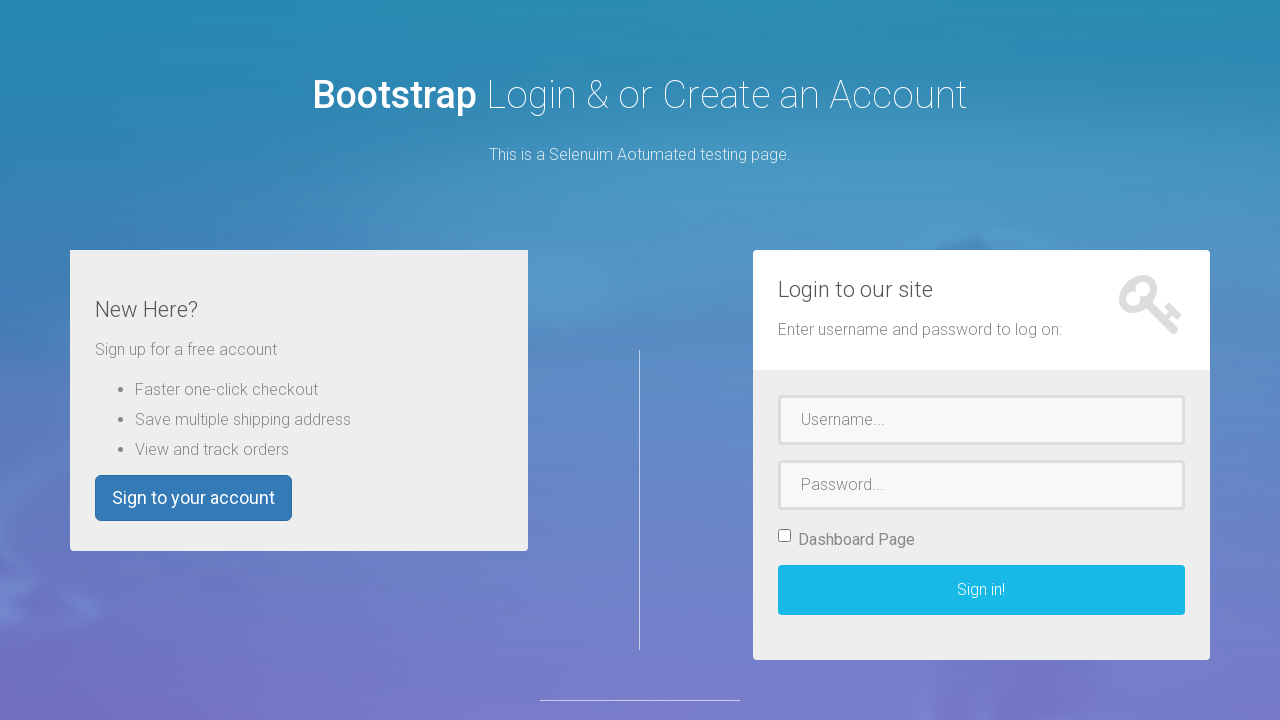

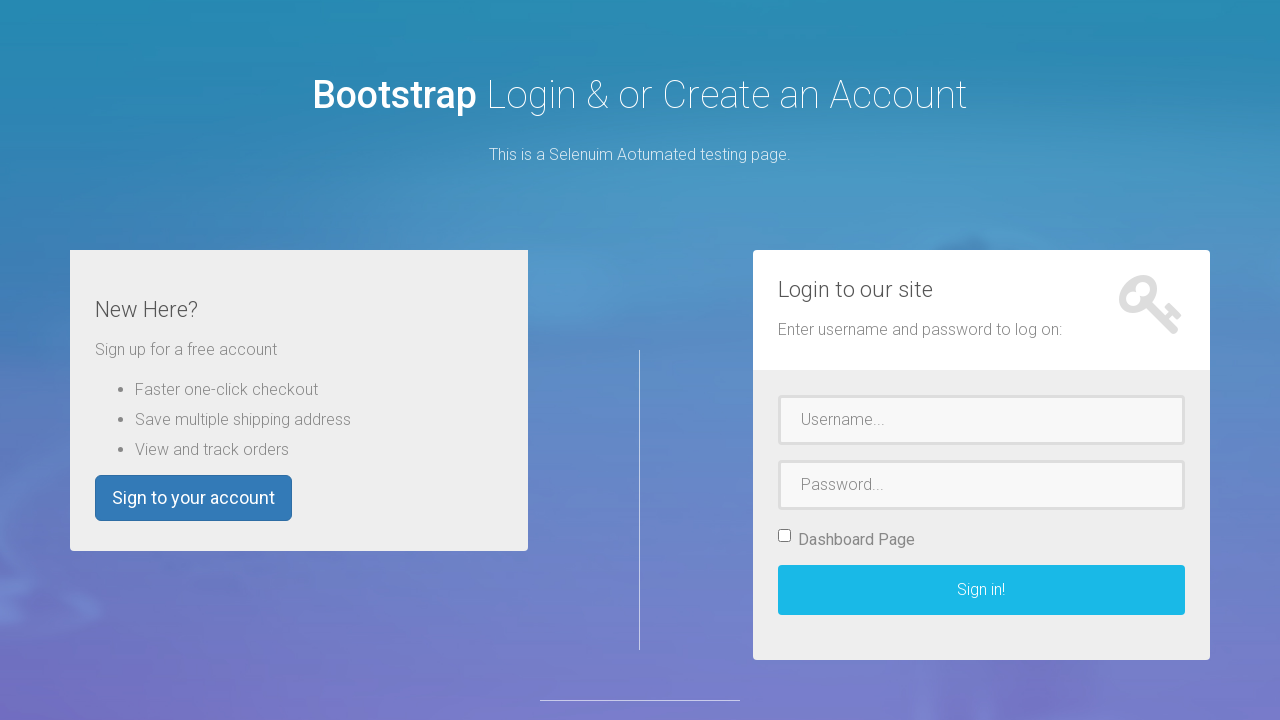